Tests window handling by opening a new window, switching to it, and clicking the Blog link

Starting URL: https://rahulshettyacademy.com/AutomationPractice/

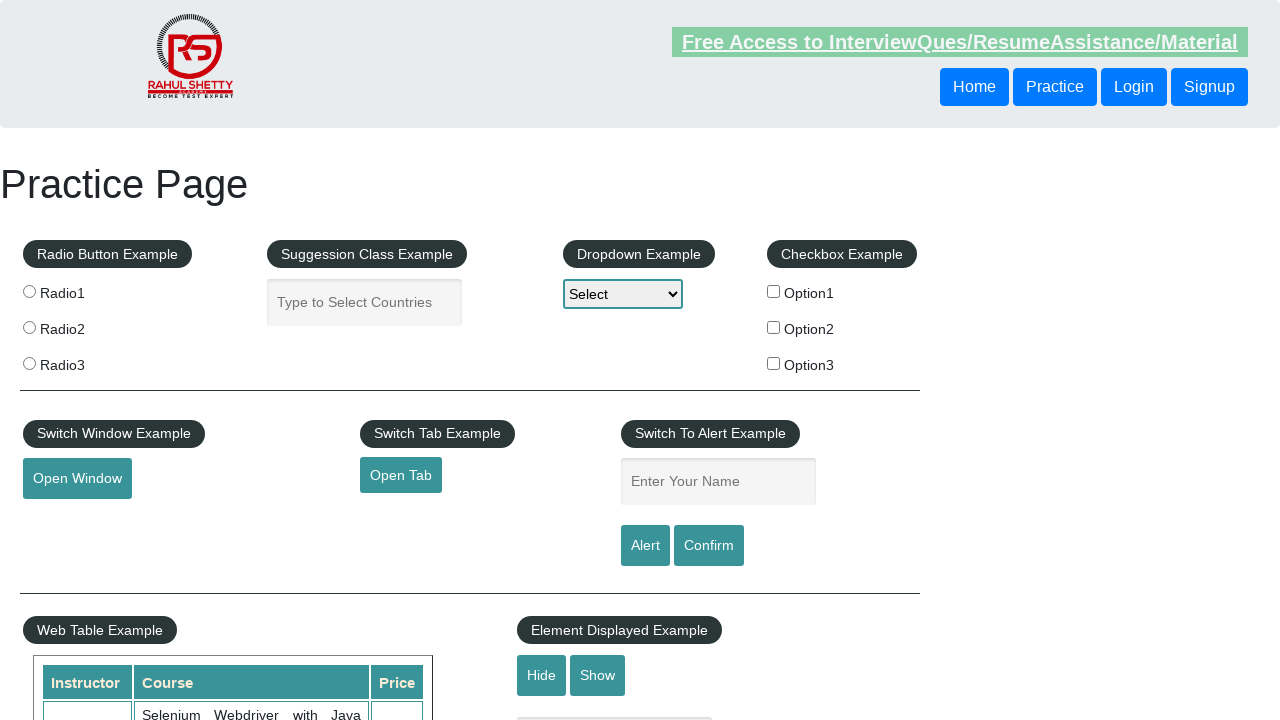

Clicked button to open new window at (77, 479) on #openwindow
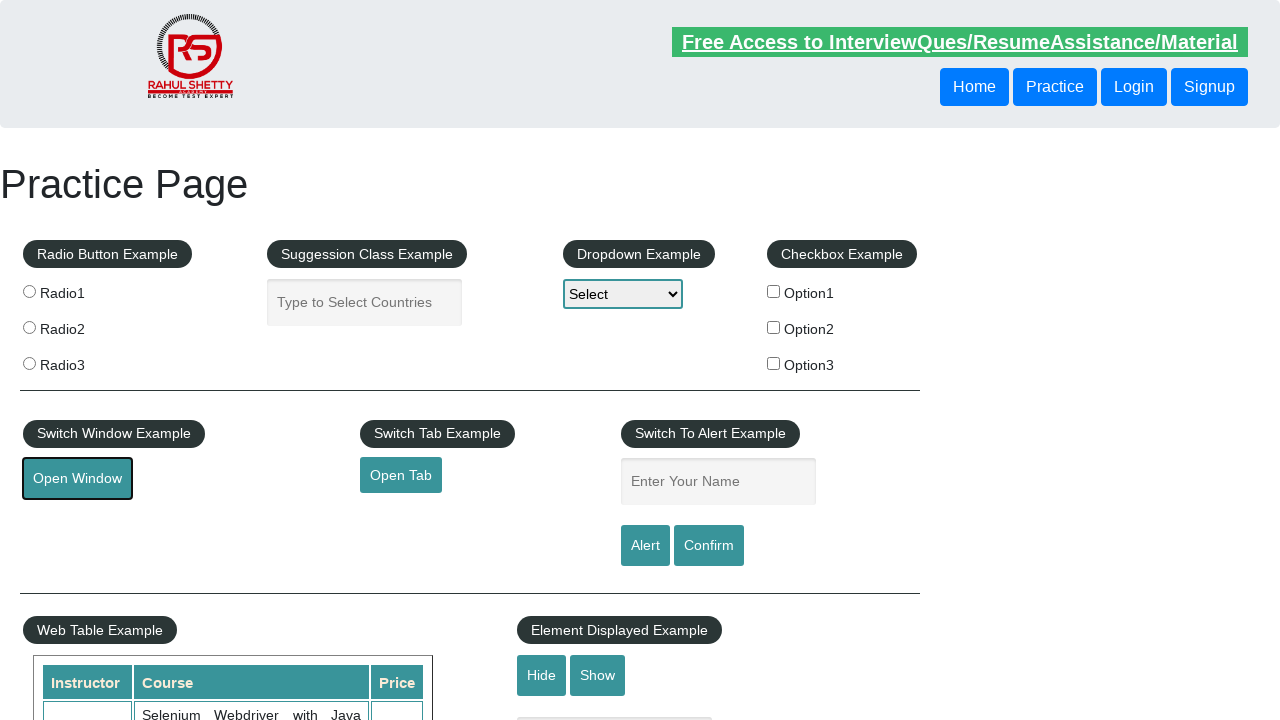

New window opened and captured at (77, 479) on #openwindow
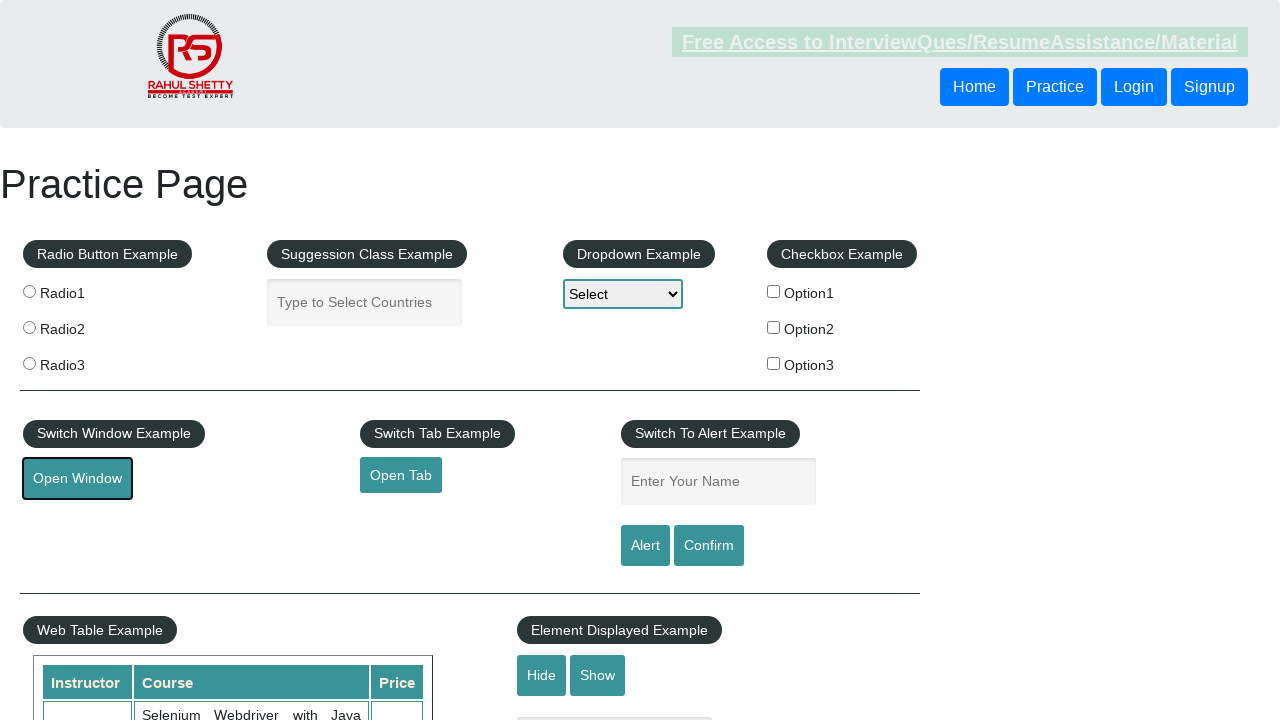

Switched to new window
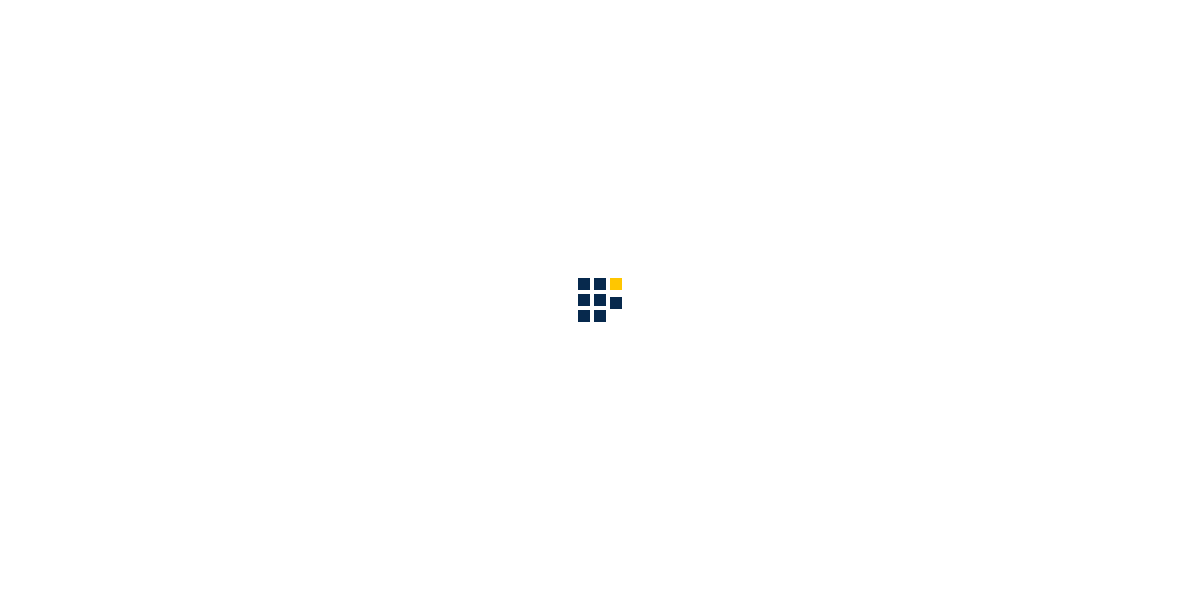

New window page loaded completely
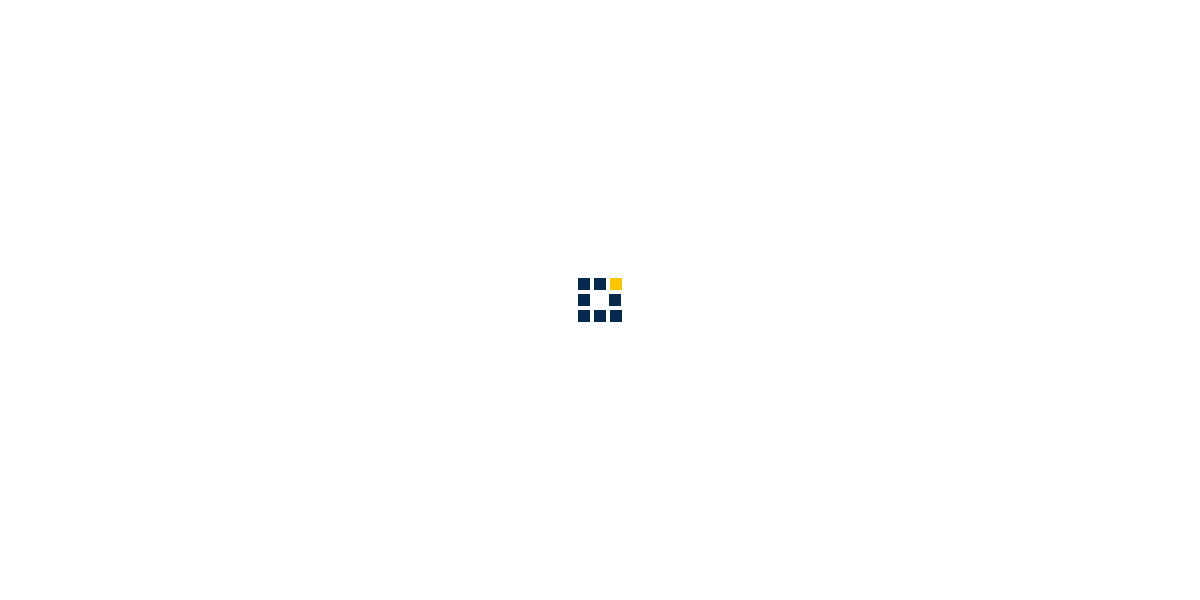

Clicked Blog link in new window at (722, 36) on text=Blog
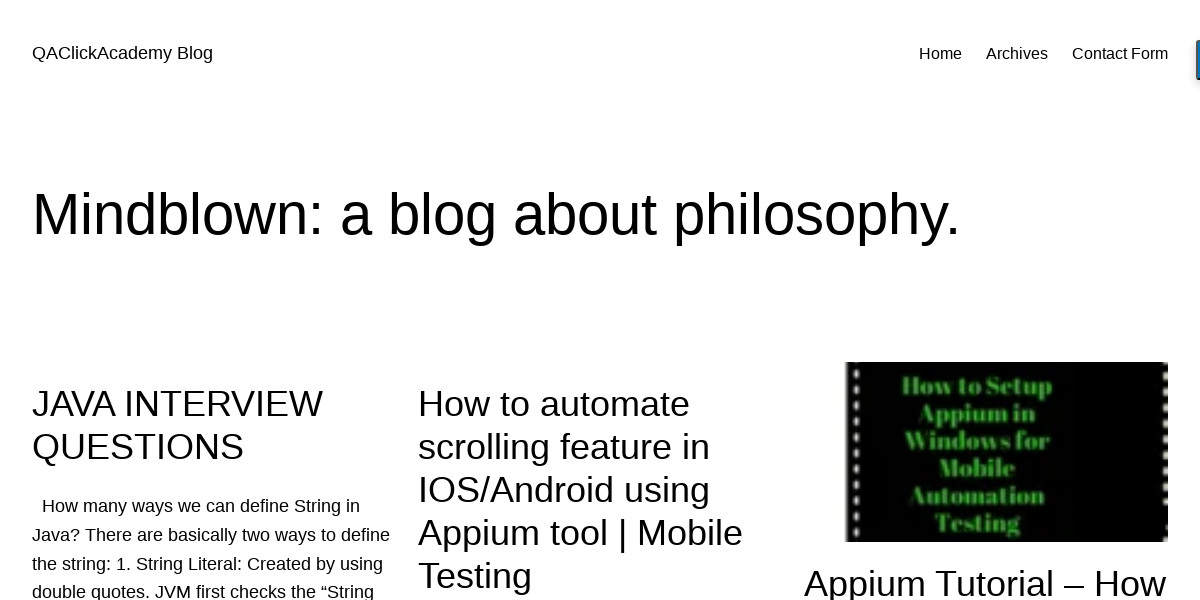

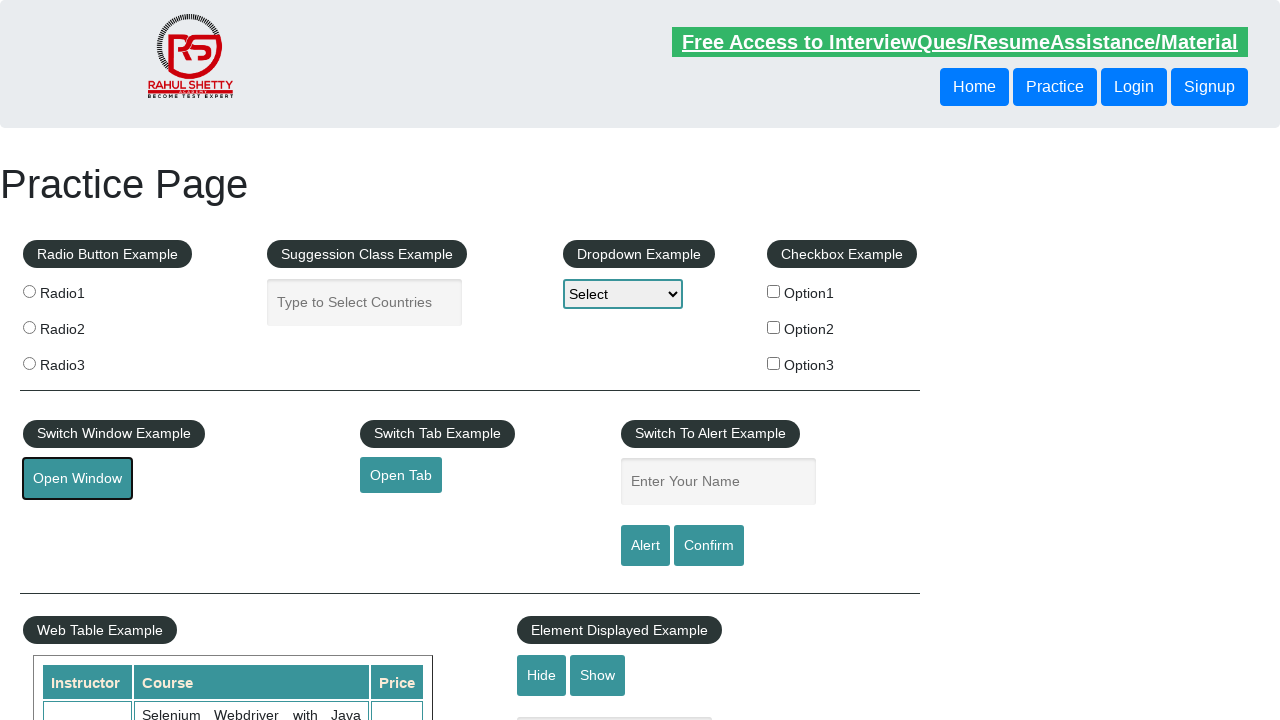